Navigates to the Adactin Hotel application homepage and maximizes the browser window to verify the page loads successfully.

Starting URL: https://adactinhotelapp.com/

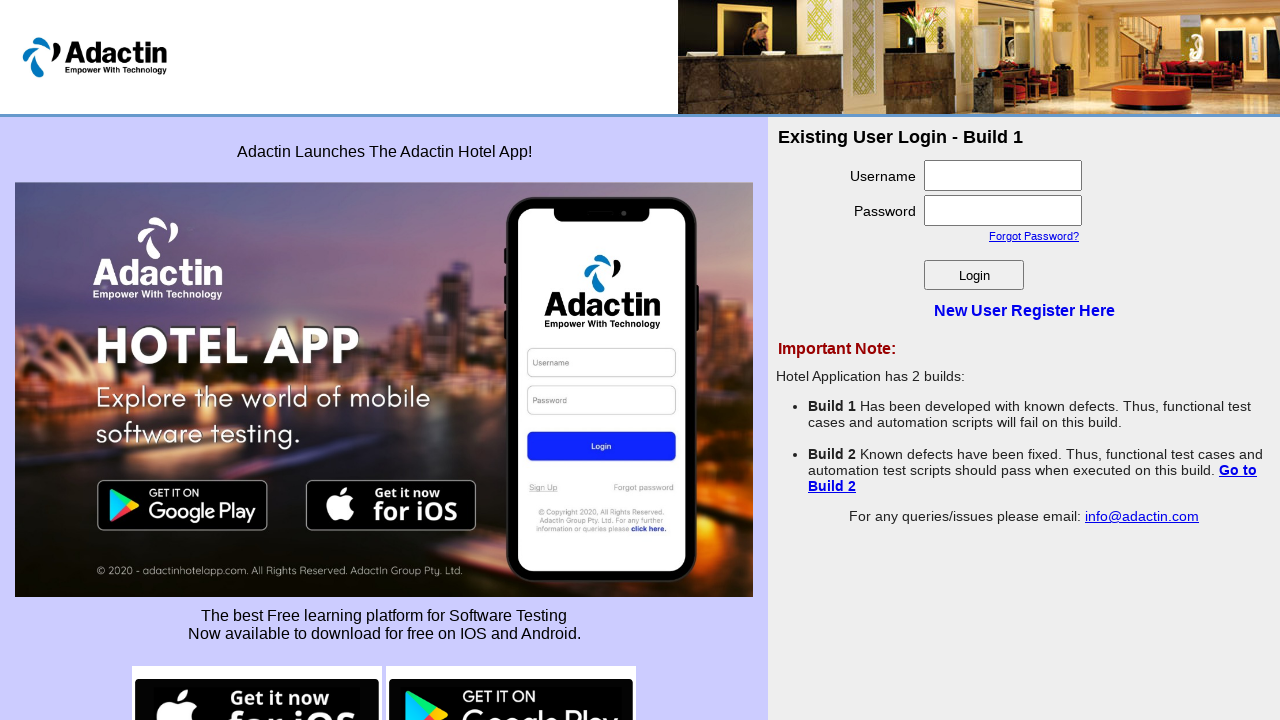

Maximized browser window to 1920x1080 viewport
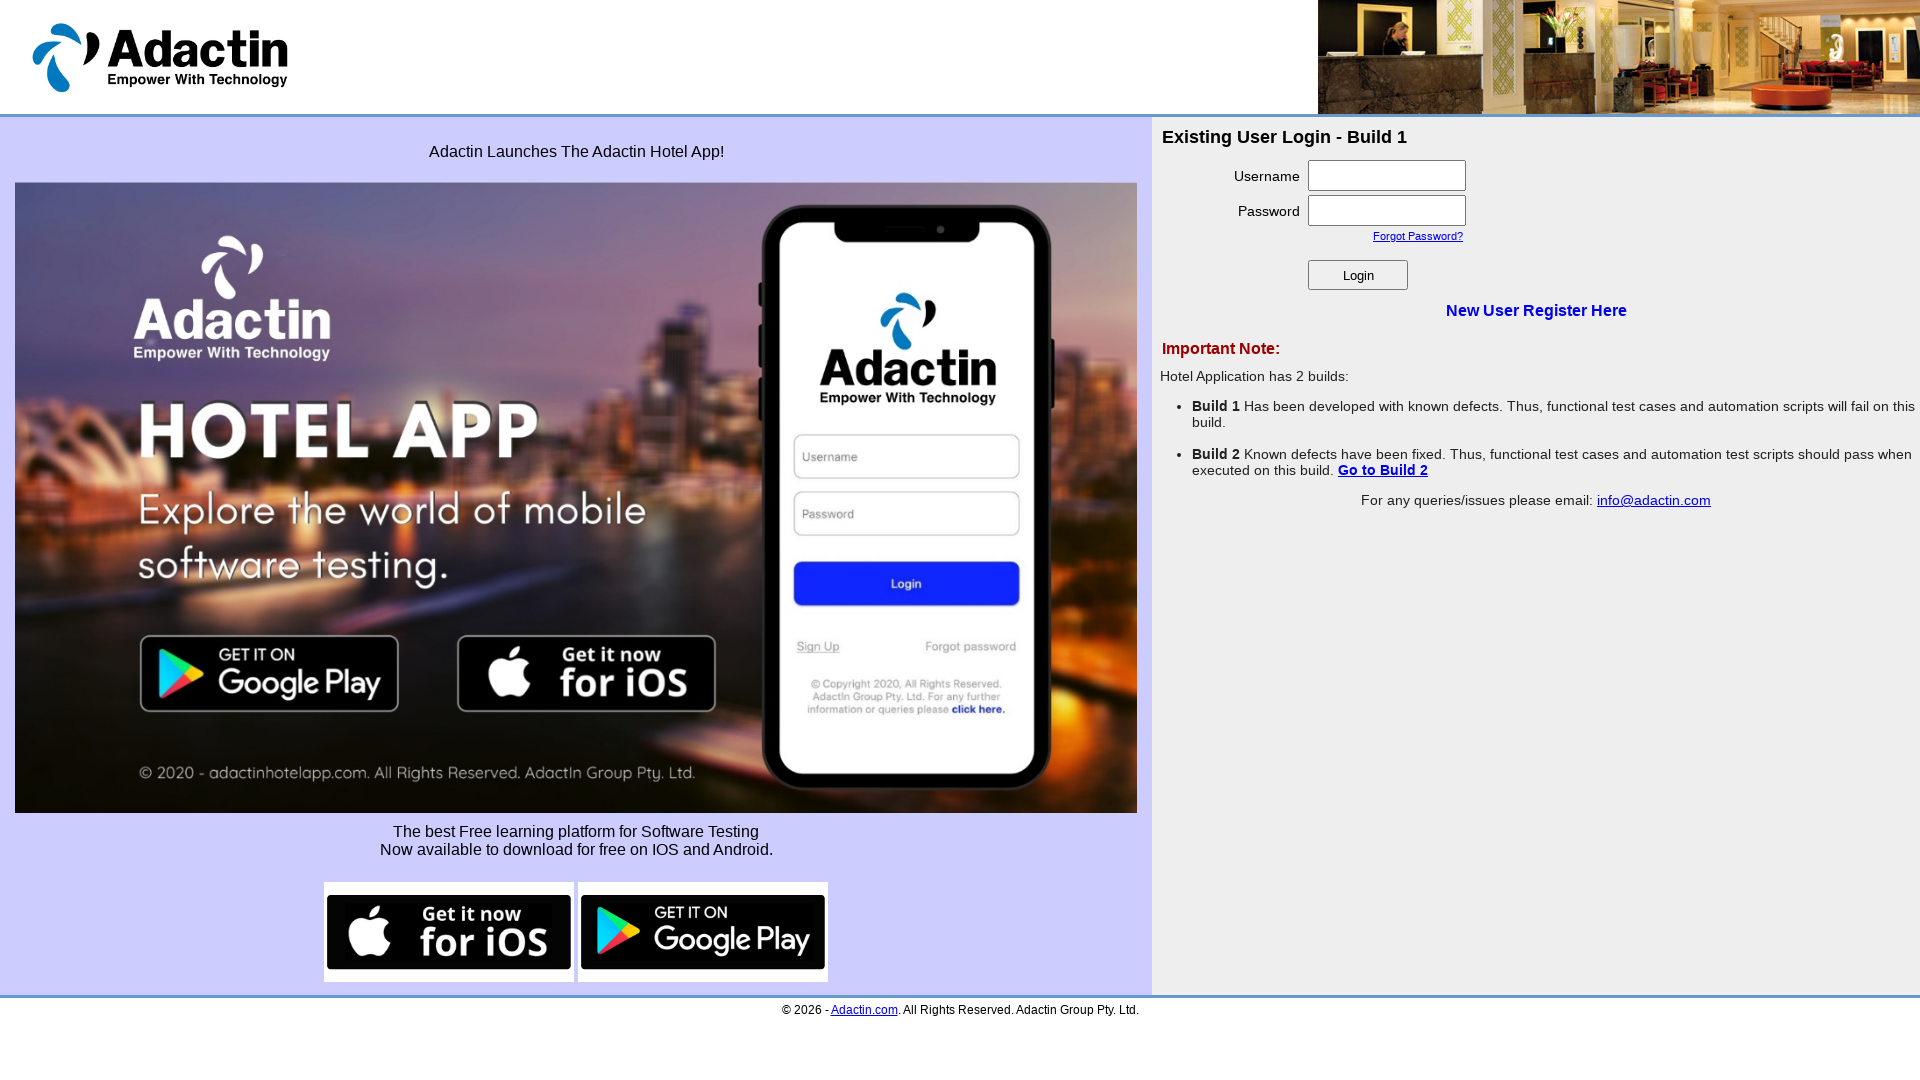

Adactin Hotel application homepage loaded successfully
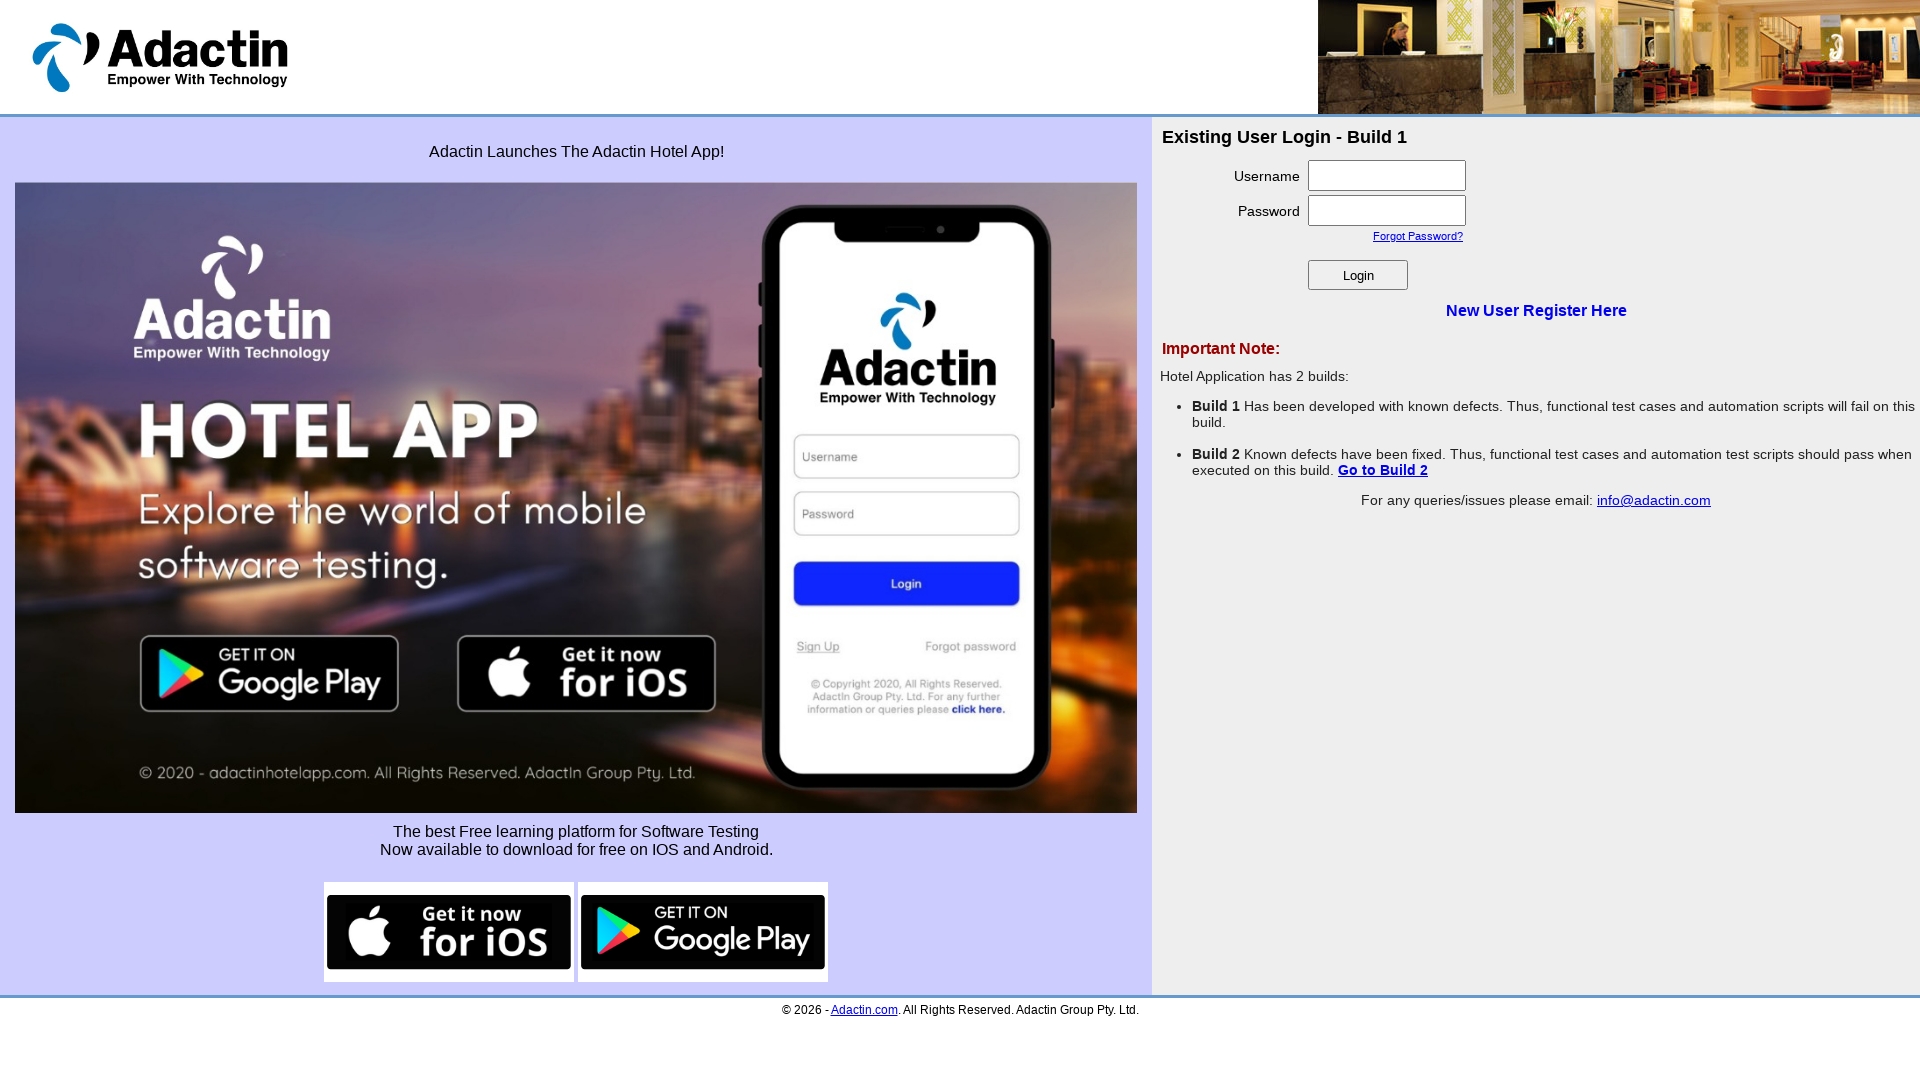

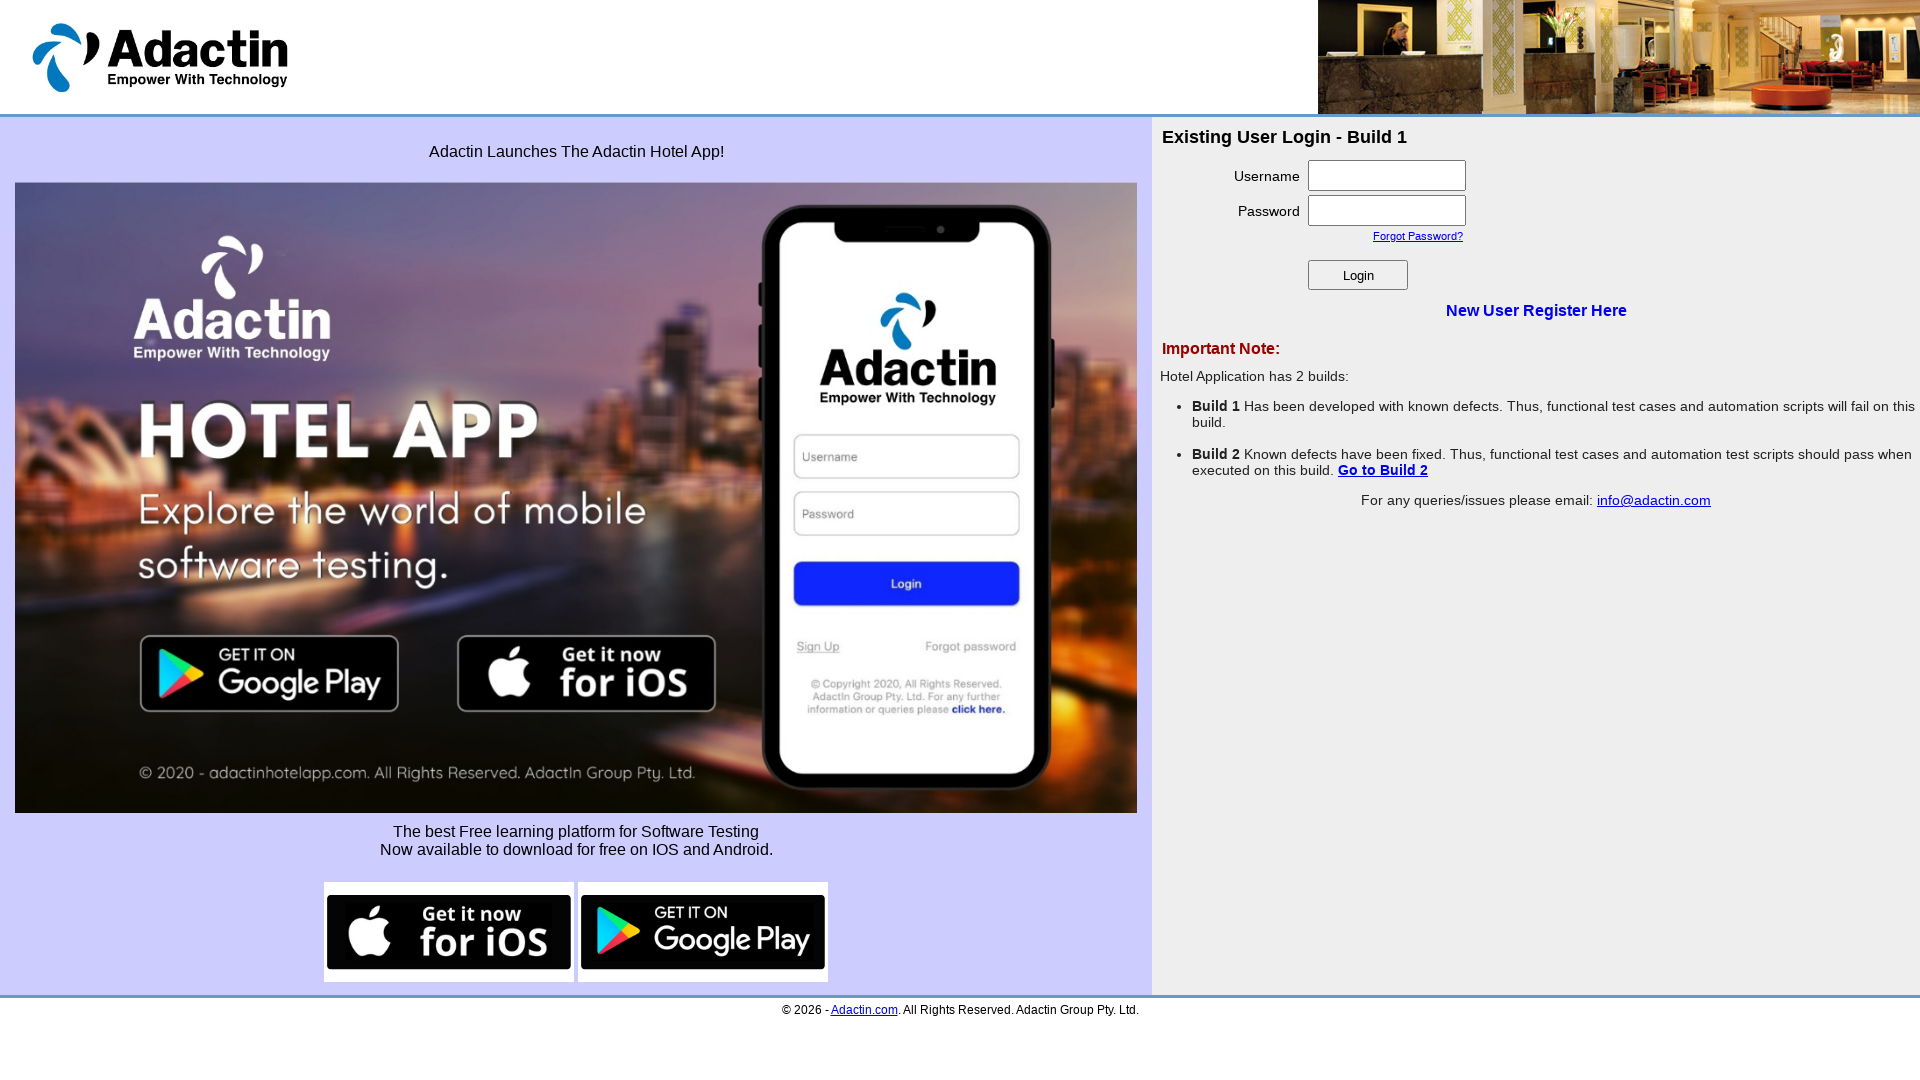